Tests placeholder text field by entering text and verifying it replaces the placeholder.

Starting URL: https://seleniumbase.io/demo_page

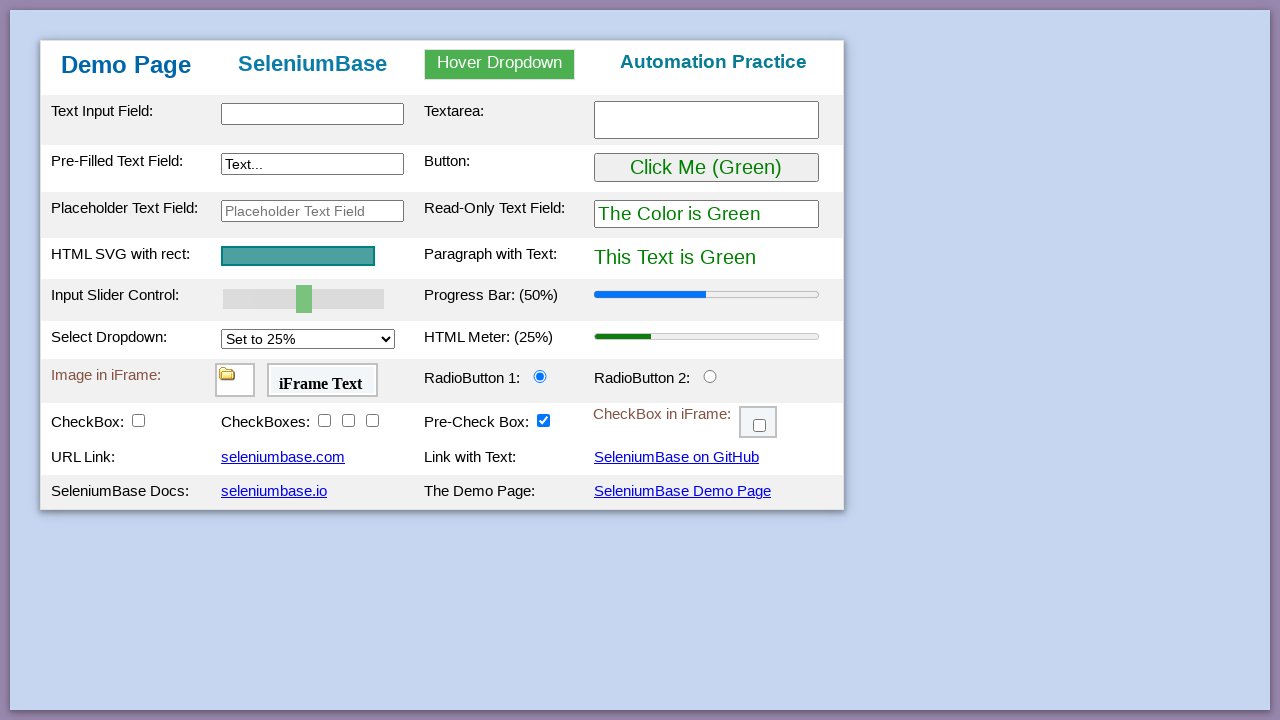

Filled placeholder text field with 'HELLO WORLD' on #placeholderText
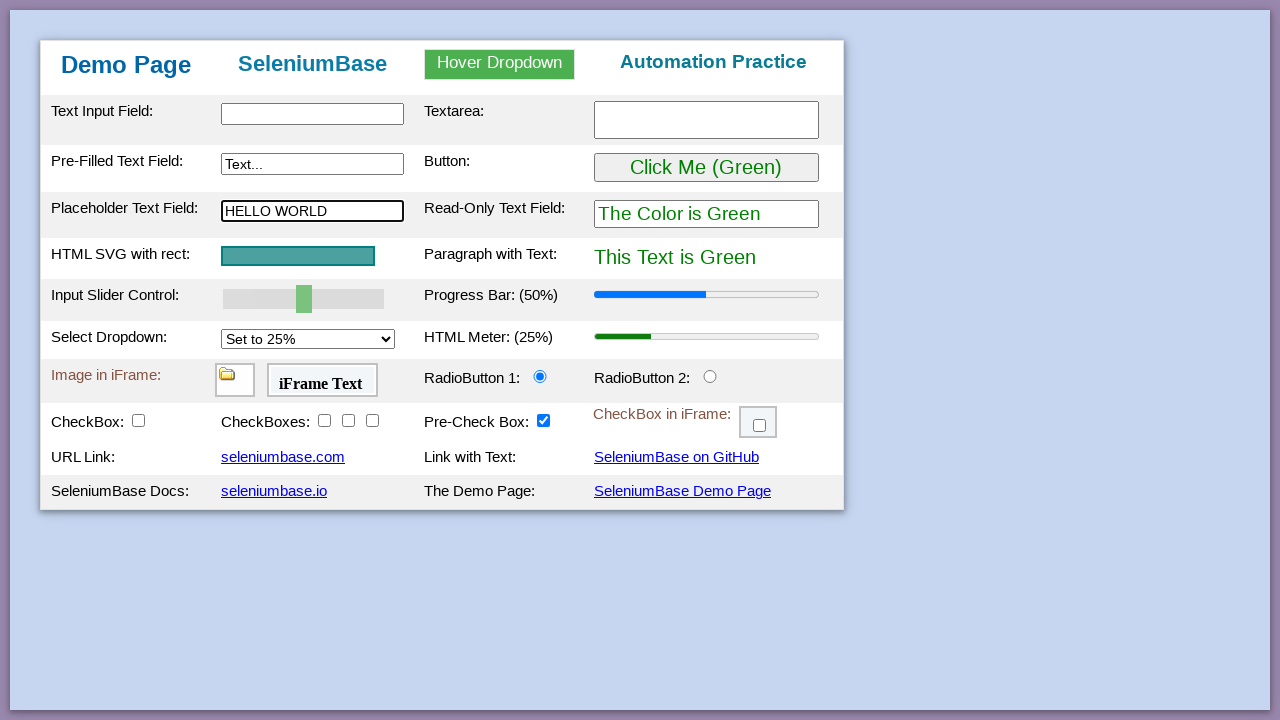

Verified that placeholder text field contains 'HELLO WORLD'
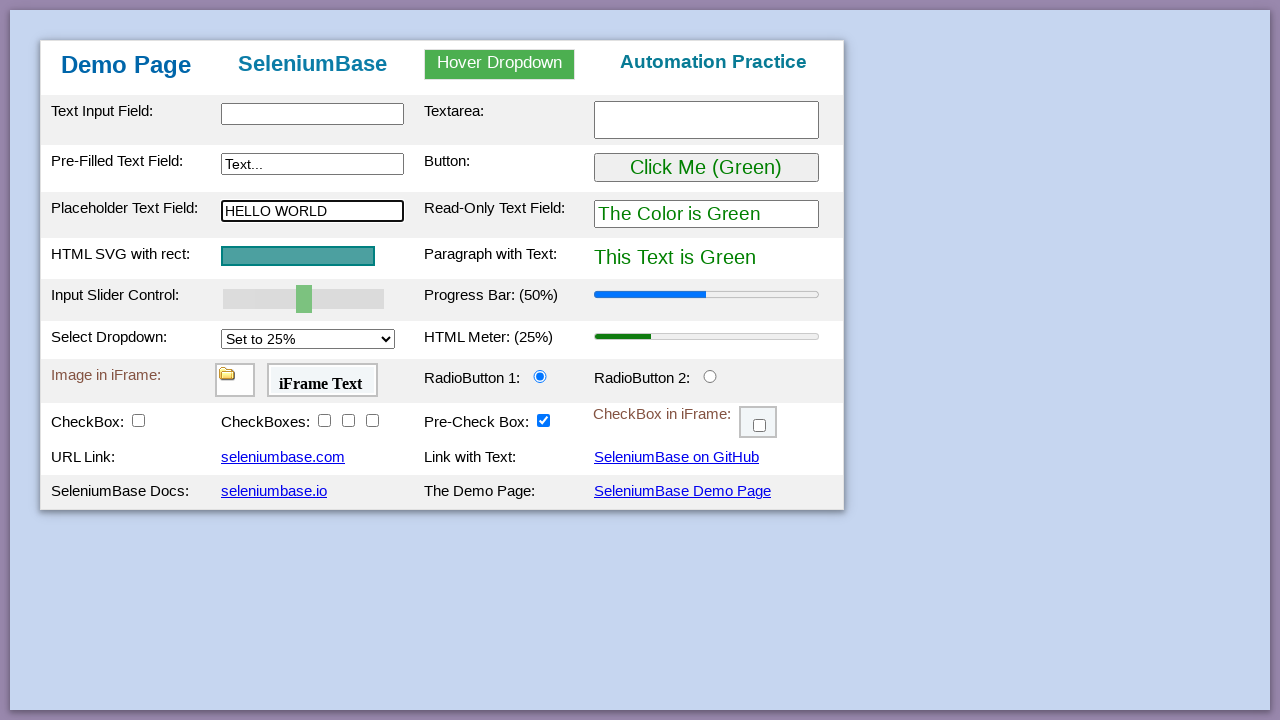

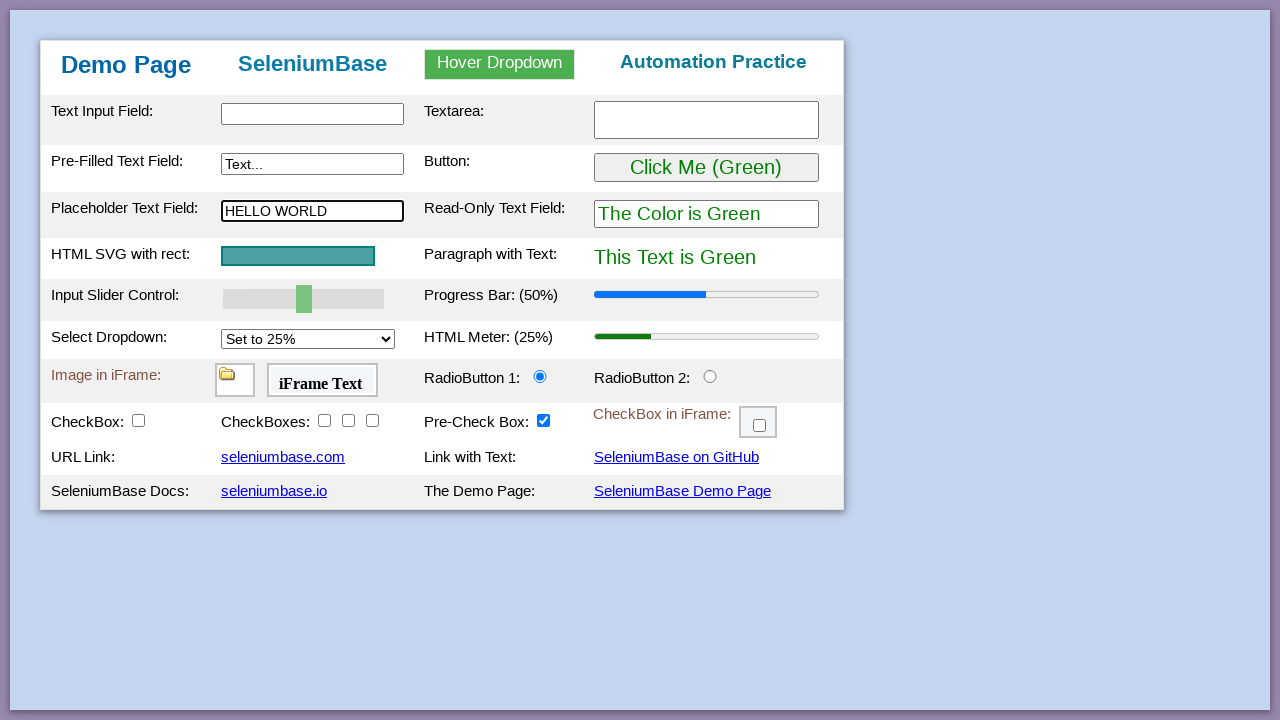